Tests dynamic dropdown functionality by selecting origin city (Bangalore) and destination city (Chennai) from cascading dropdowns on a flight booking practice page

Starting URL: https://rahulshettyacademy.com/dropdownsPractise/

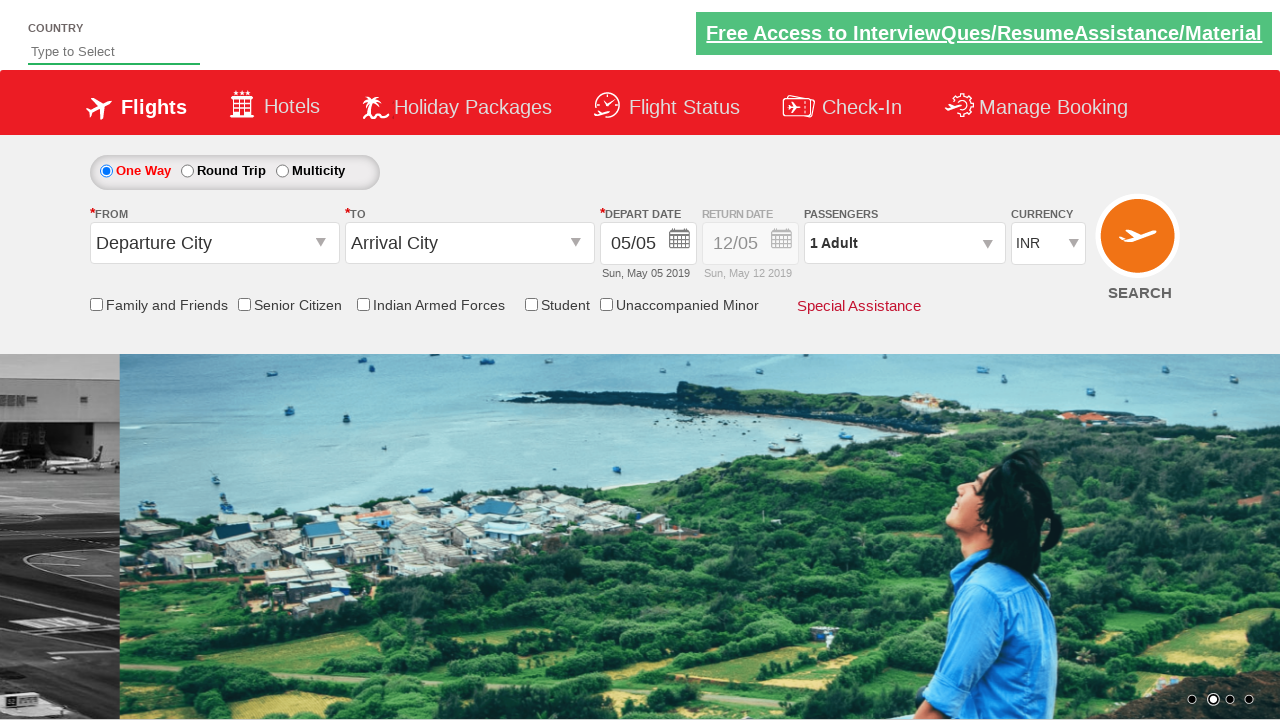

Clicked on origin station dropdown to open it at (214, 243) on #ctl00_mainContent_ddl_originStation1_CTXT
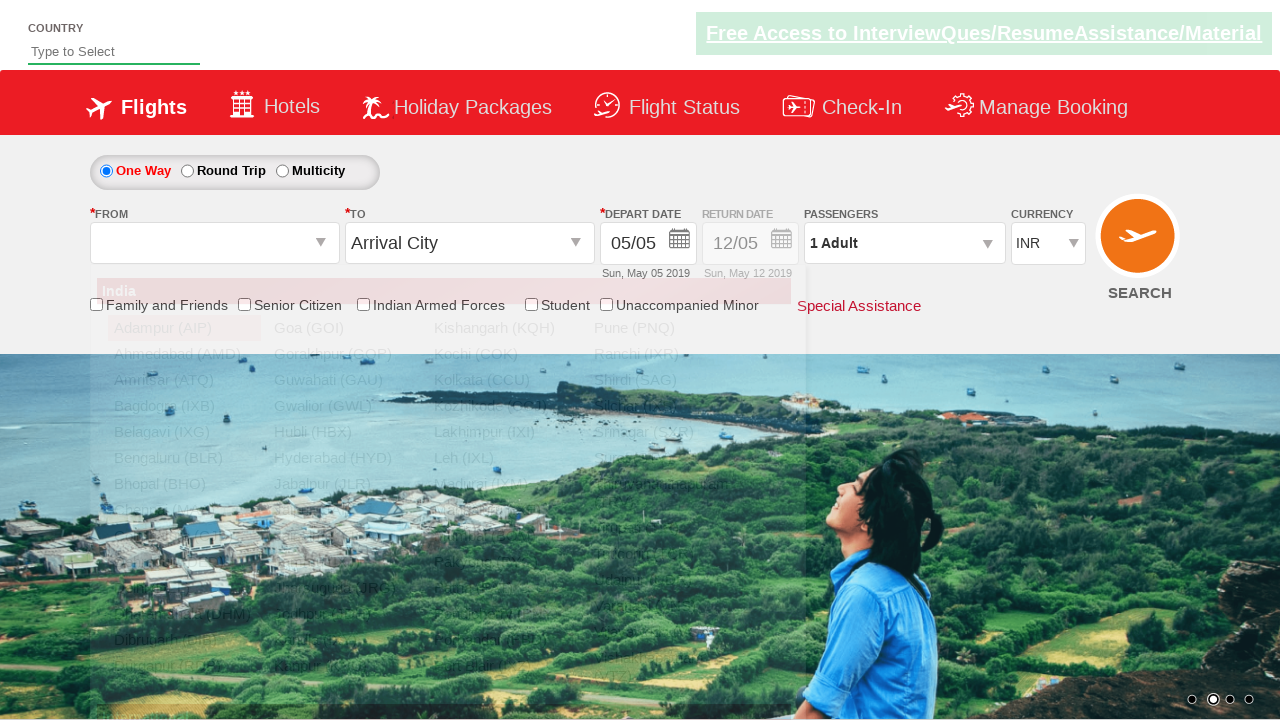

Selected Bangalore (BLR) as origin city at (184, 458) on xpath=//a[@value='BLR']
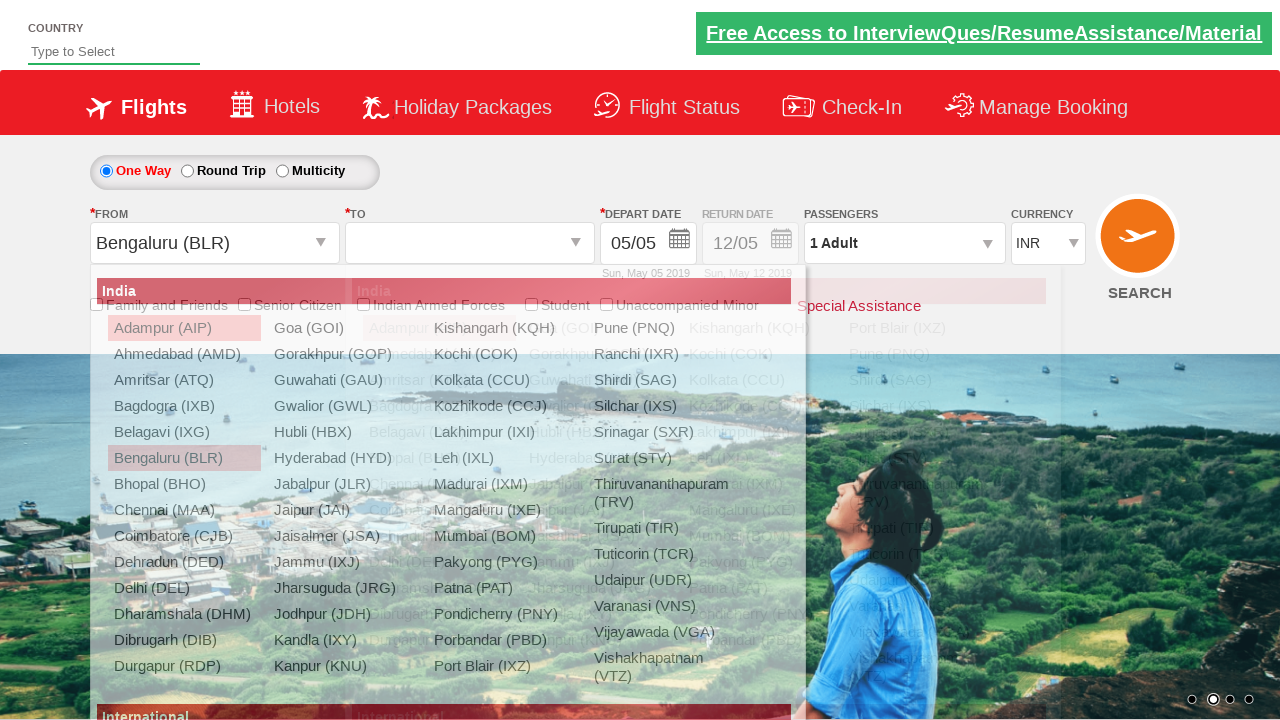

Waited for destination dropdown to be ready
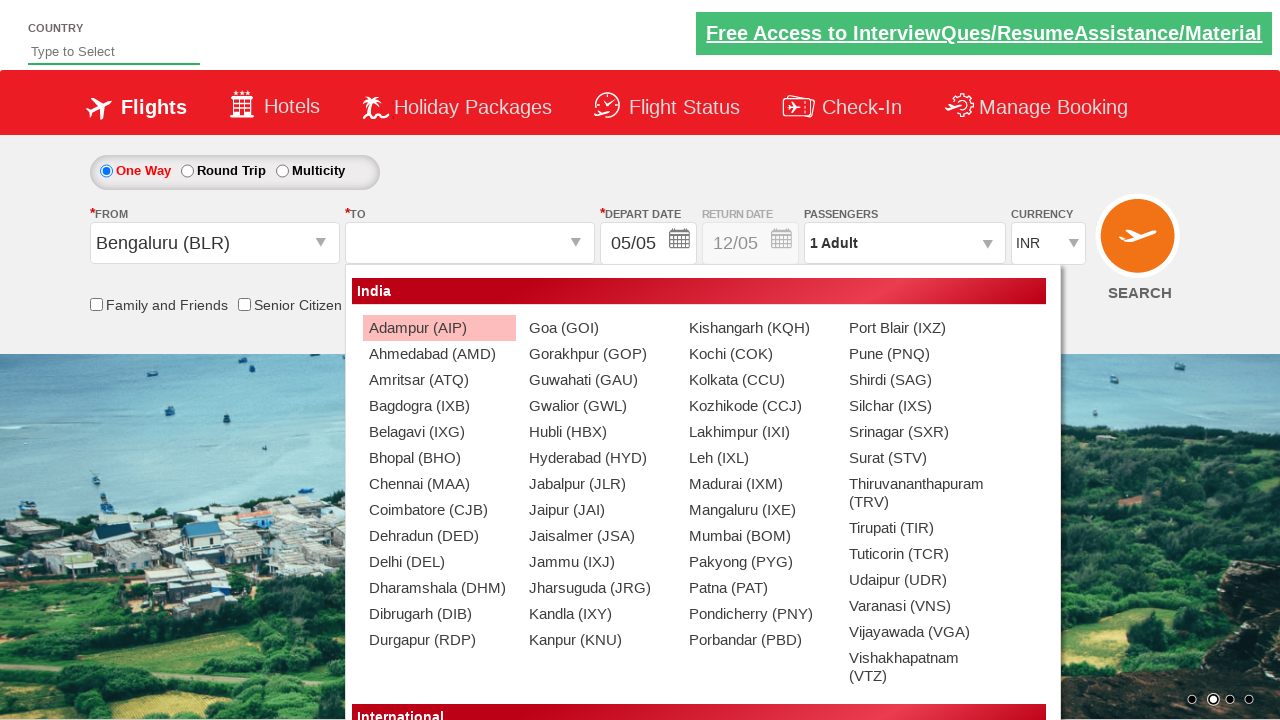

Selected Chennai (MAA) as destination city at (439, 484) on xpath=//div[@id='glsctl00_mainContent_ddl_destinationStation1_CTNR'] //a[@value=
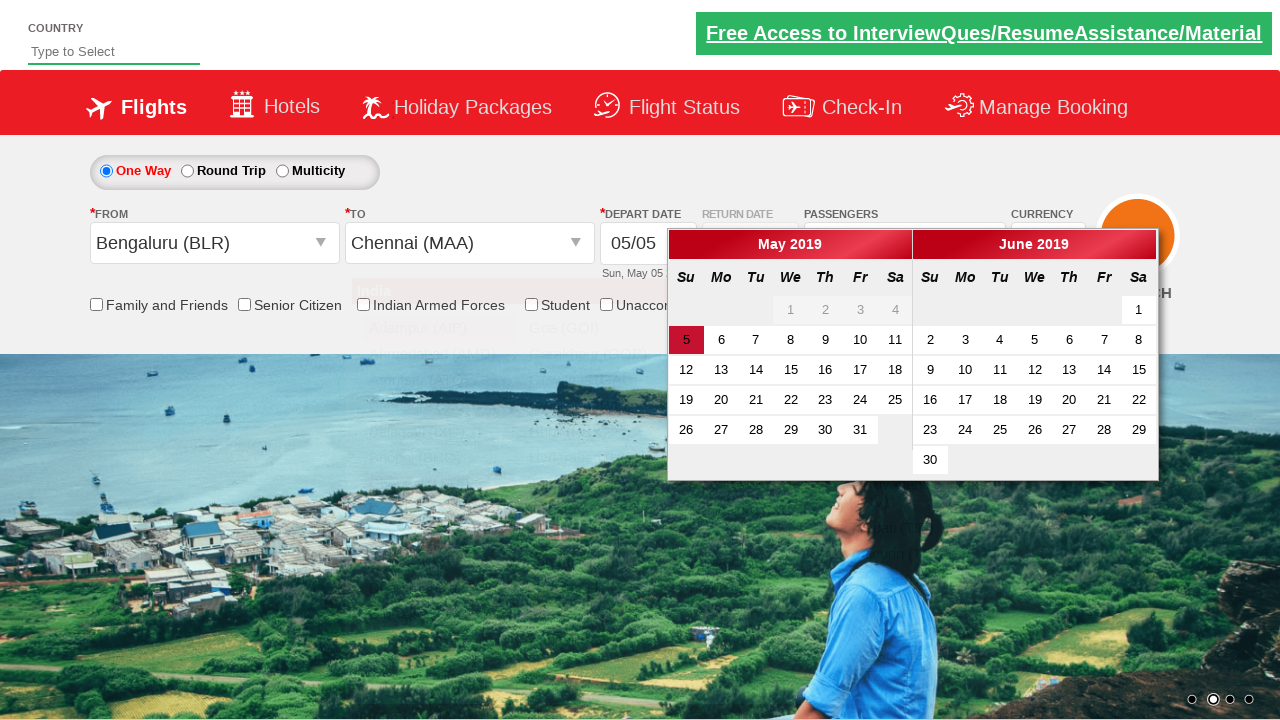

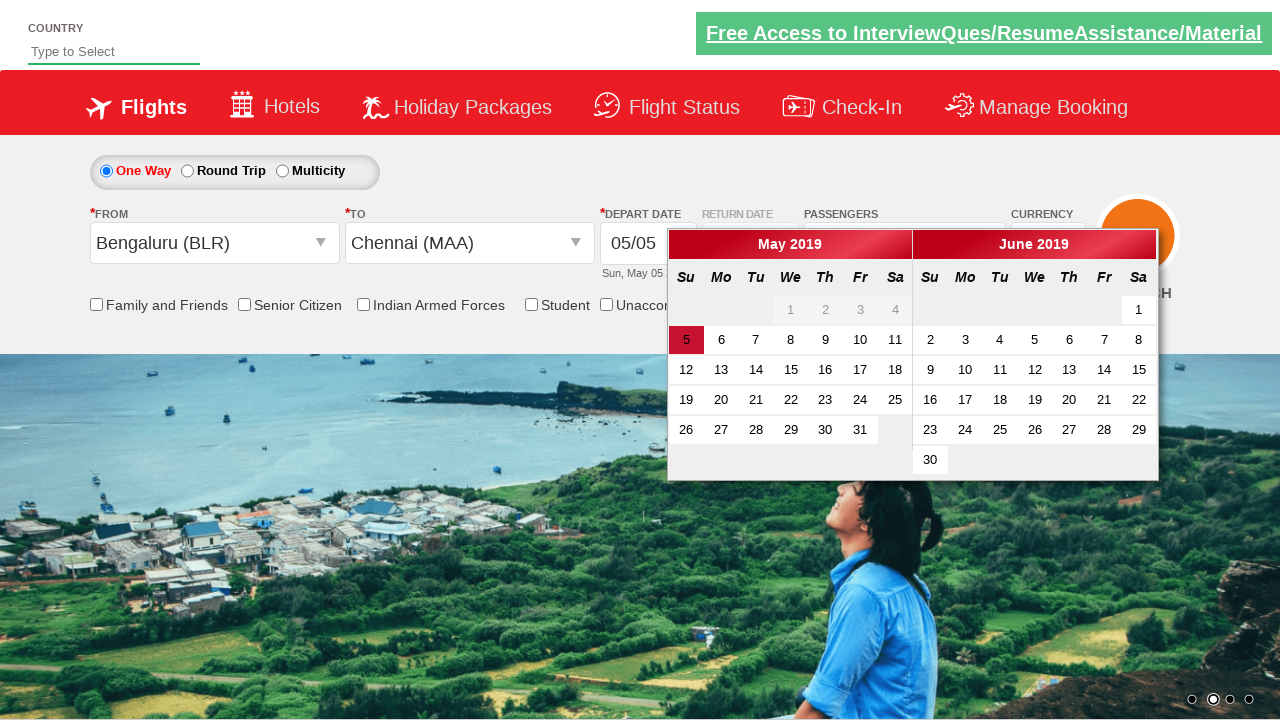